Fills in the employment end date fields (day, month, year) on the holiday entitlement calculator and clicks Continue.

Starting URL: https://www.gov.uk/calculate-your-holiday-entitlement/y/irregular-hours-and-part-year/2024-01-01/shift-worker/starting-and-leaving/2024-04-01

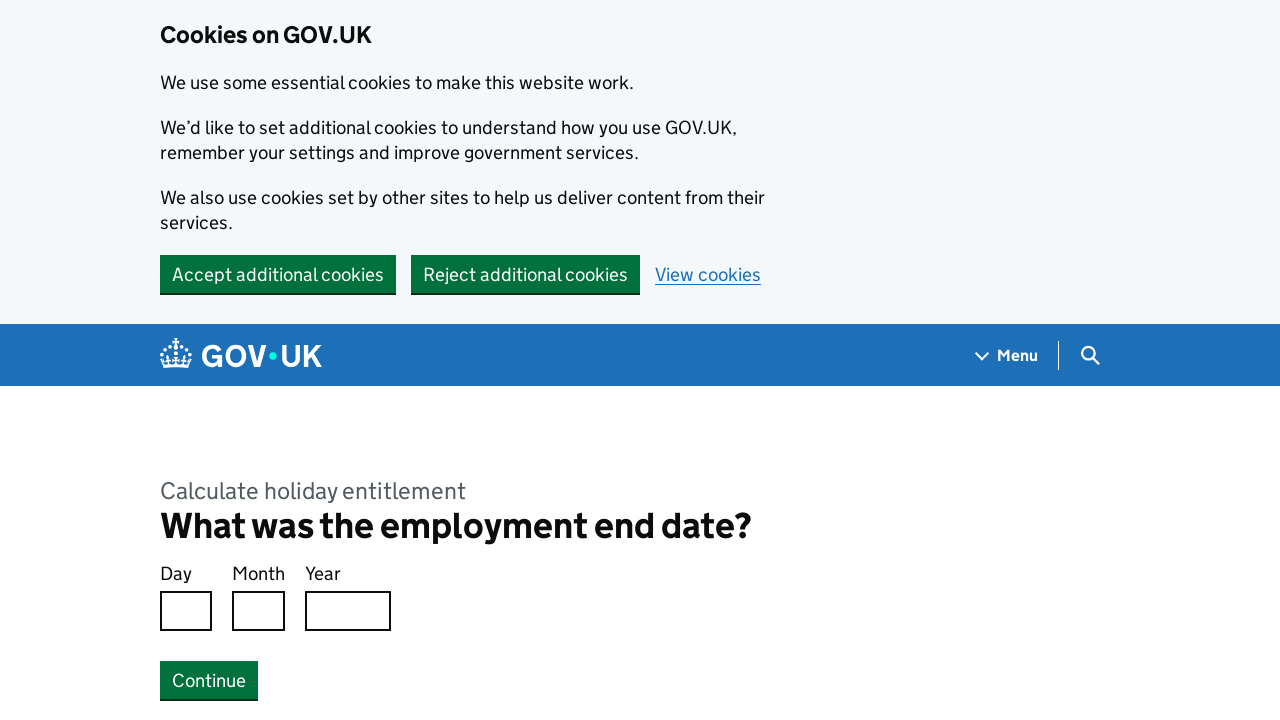

Filled employment end date day field with '31' on input#response-0
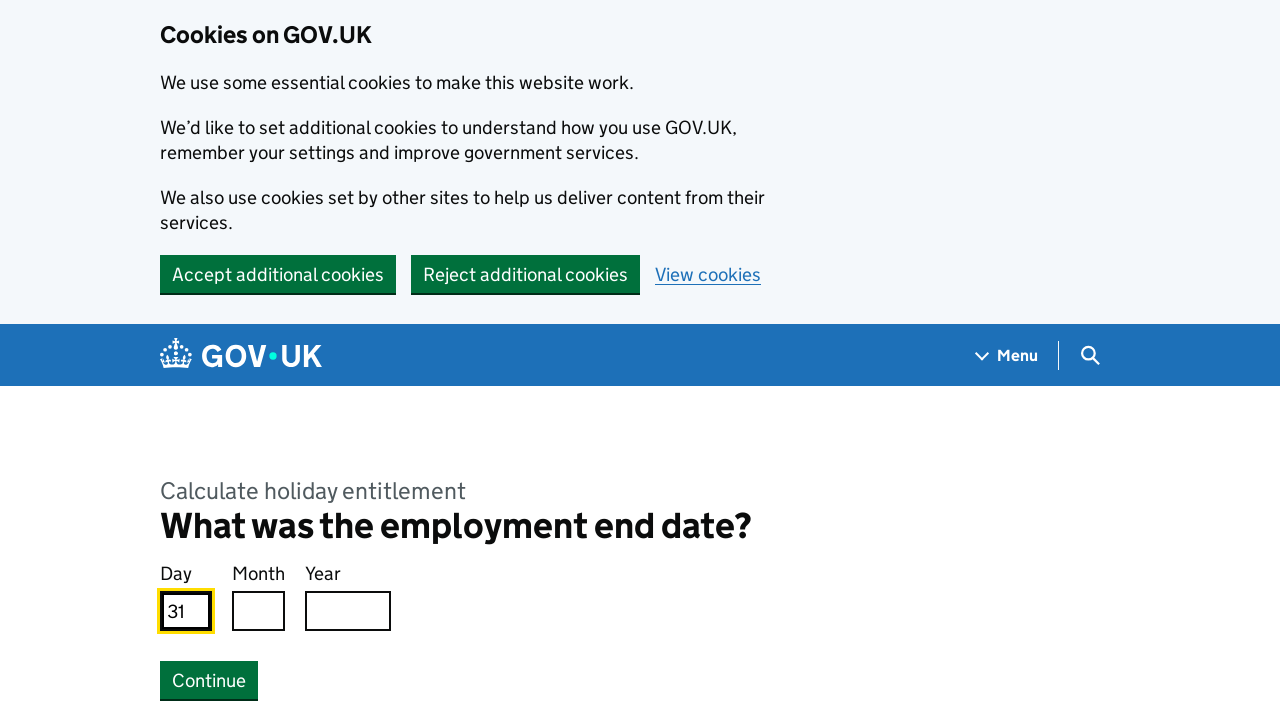

Filled employment end date month field with '10' on input#response-1
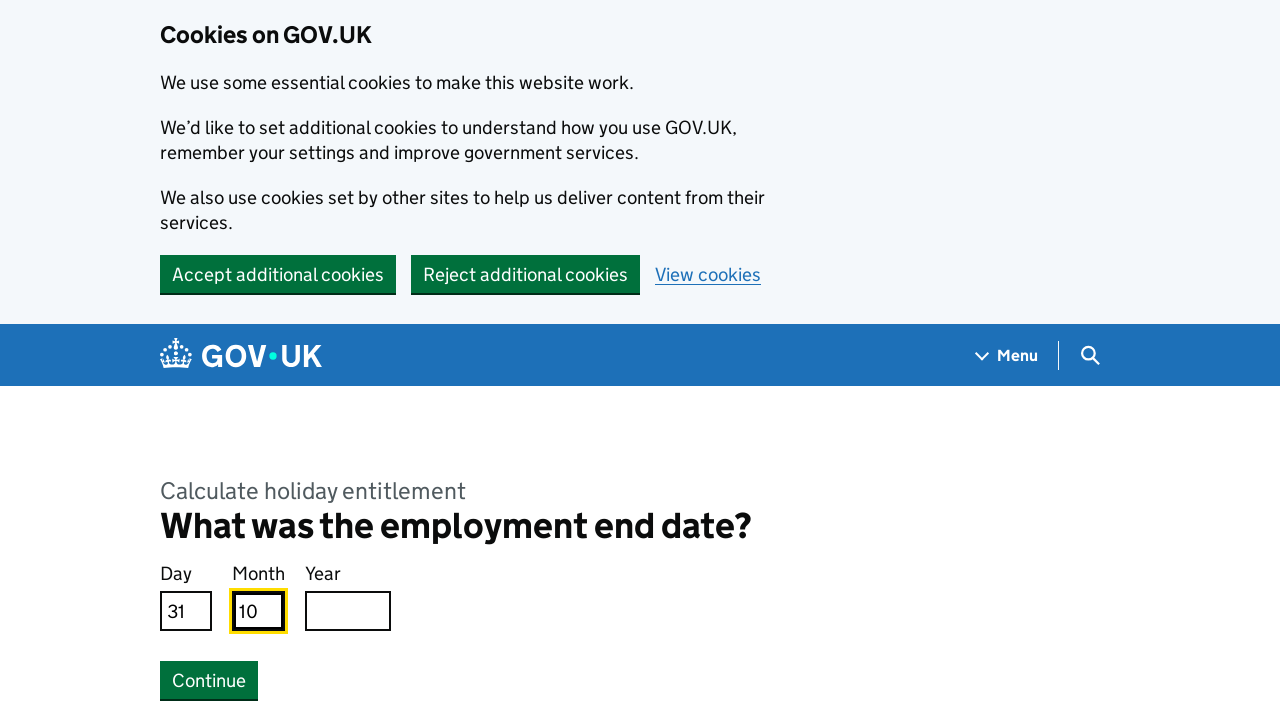

Filled employment end date year field with '2024' on input#response-2
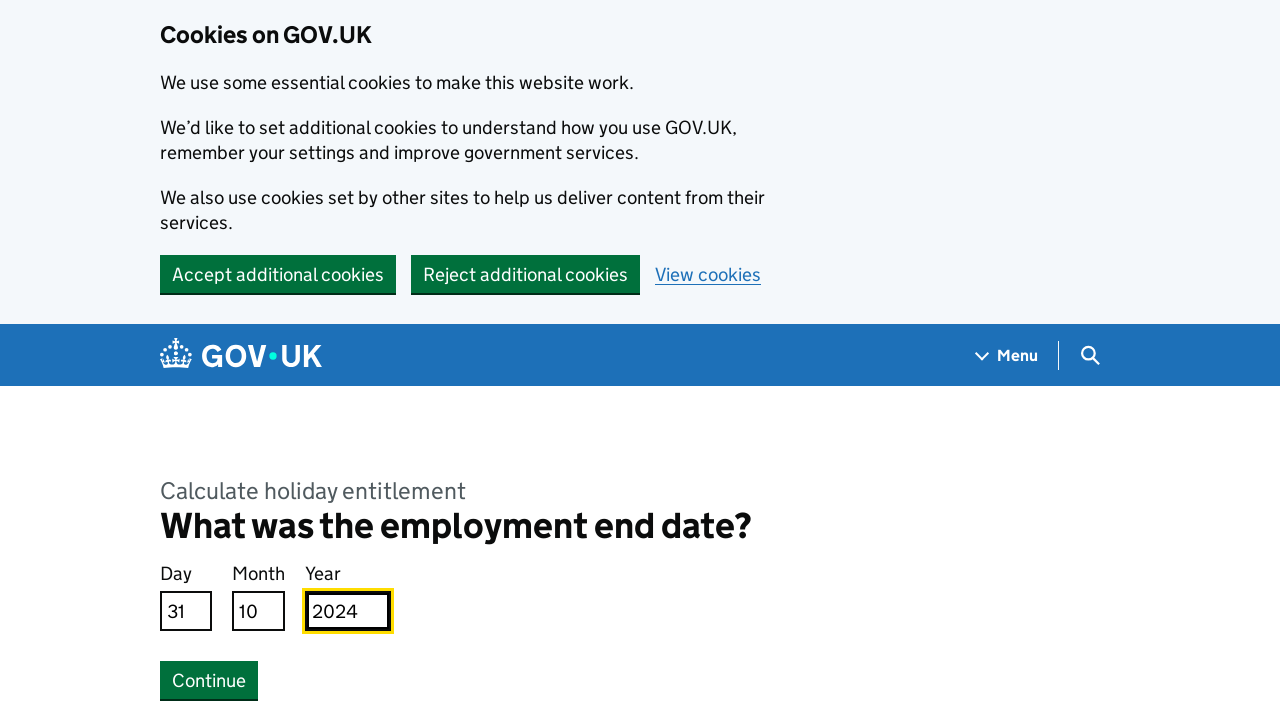

Clicked Continue button to proceed with holiday entitlement calculation at (209, 680) on internal:role=button[name="Continue"i]
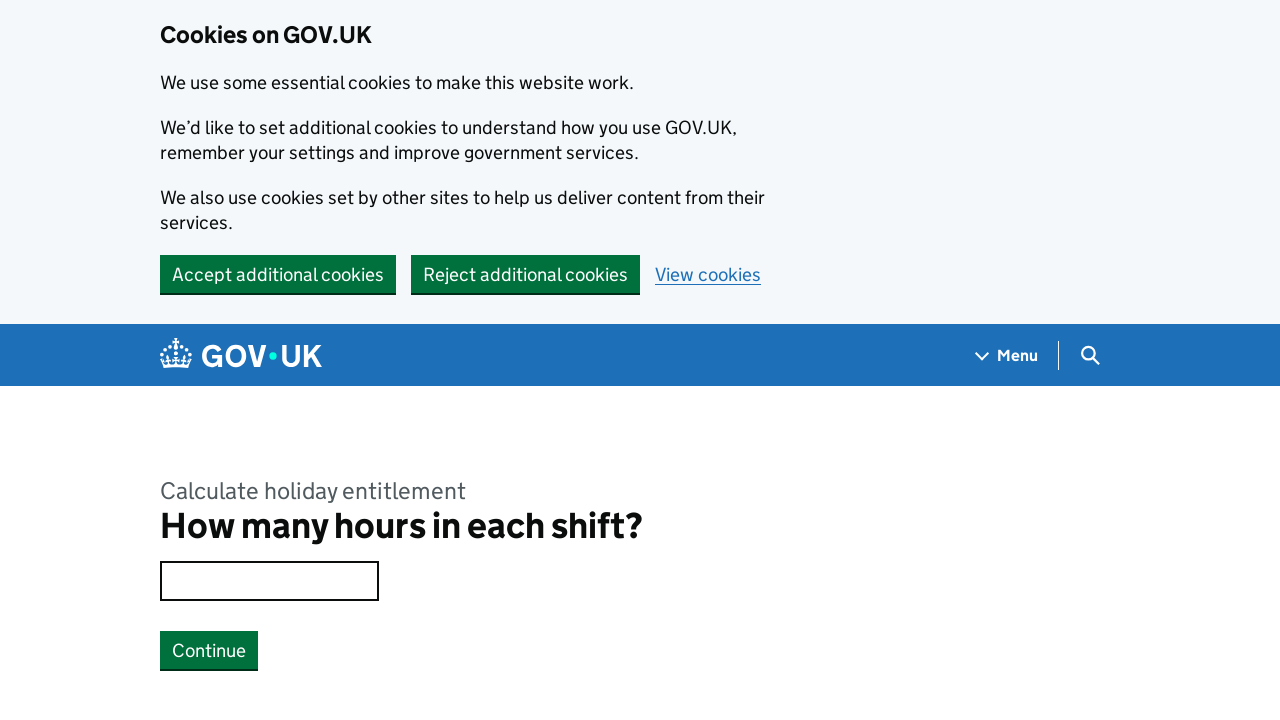

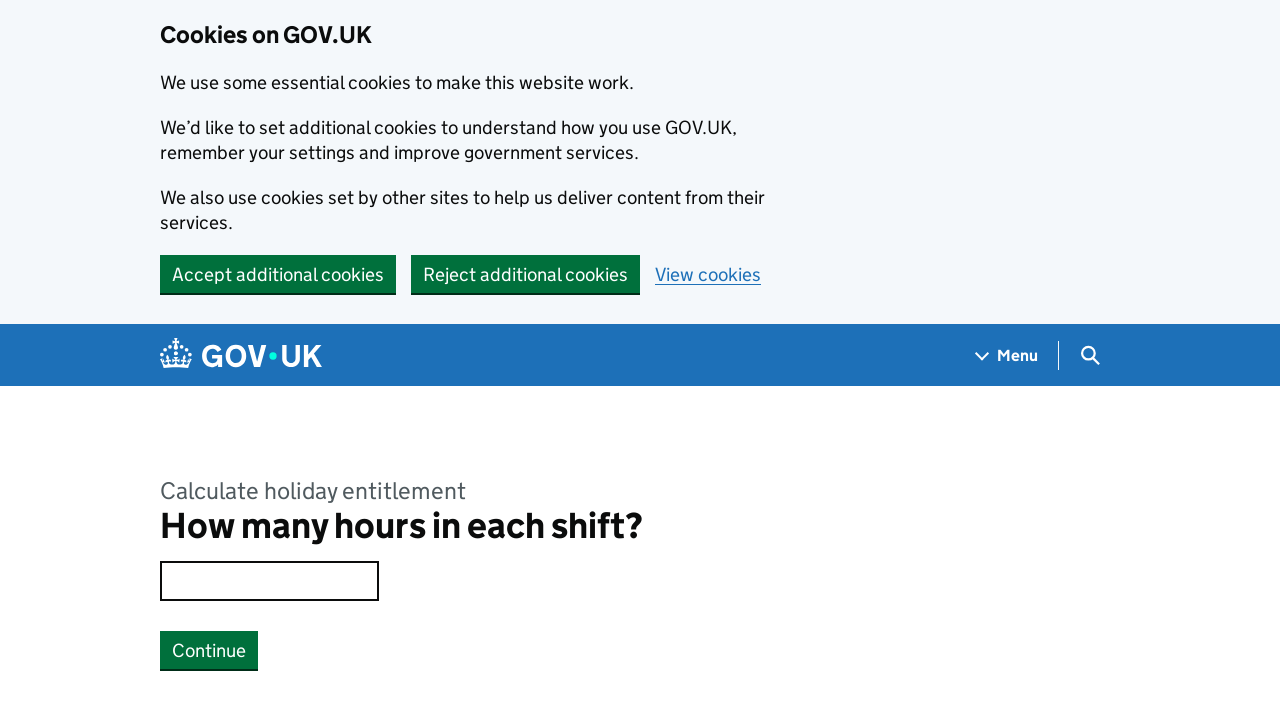